Tests right-click context menu functionality by right-clicking on an element, selecting "Paste" from the context menu, and accepting the resulting alert

Starting URL: https://swisnl.github.io/jQuery-contextMenu/demo.html

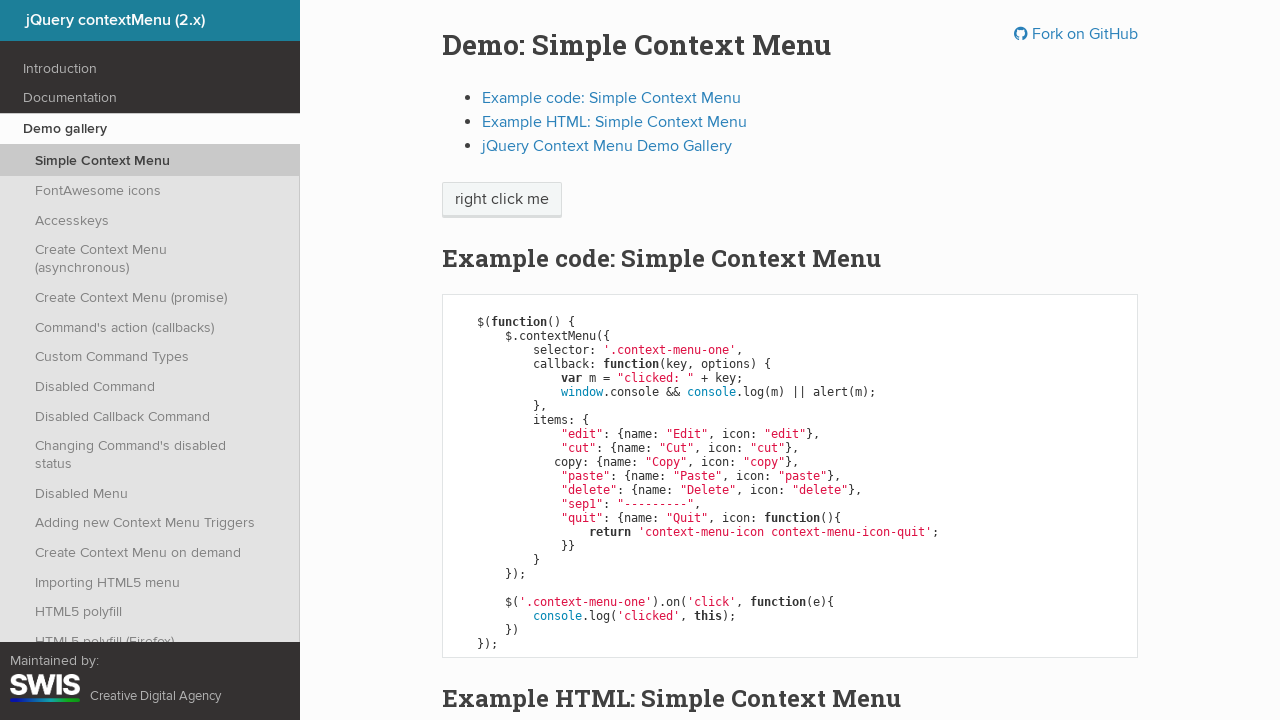

Right-clicked on context menu button at (502, 200) on //span[@class='context-menu-one btn btn-neutral']
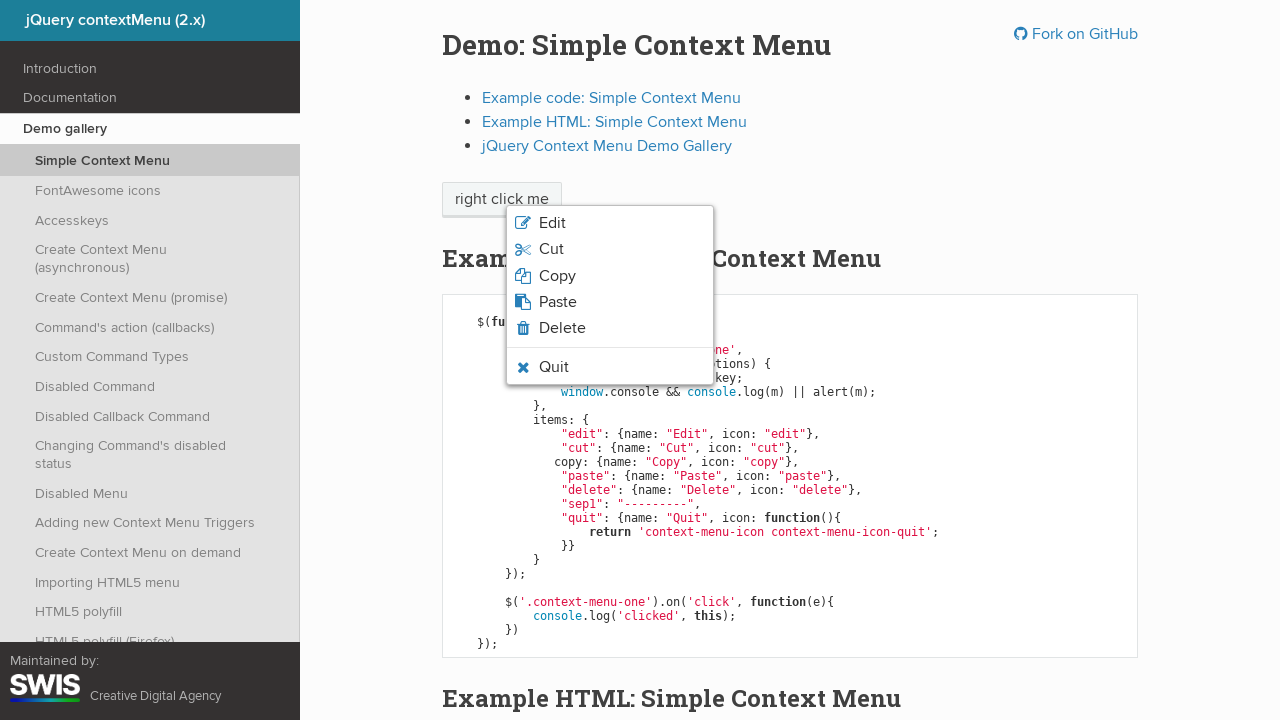

Clicked 'Paste' option in context menu at (558, 302) on xpath=//span[normalize-space()='Paste']
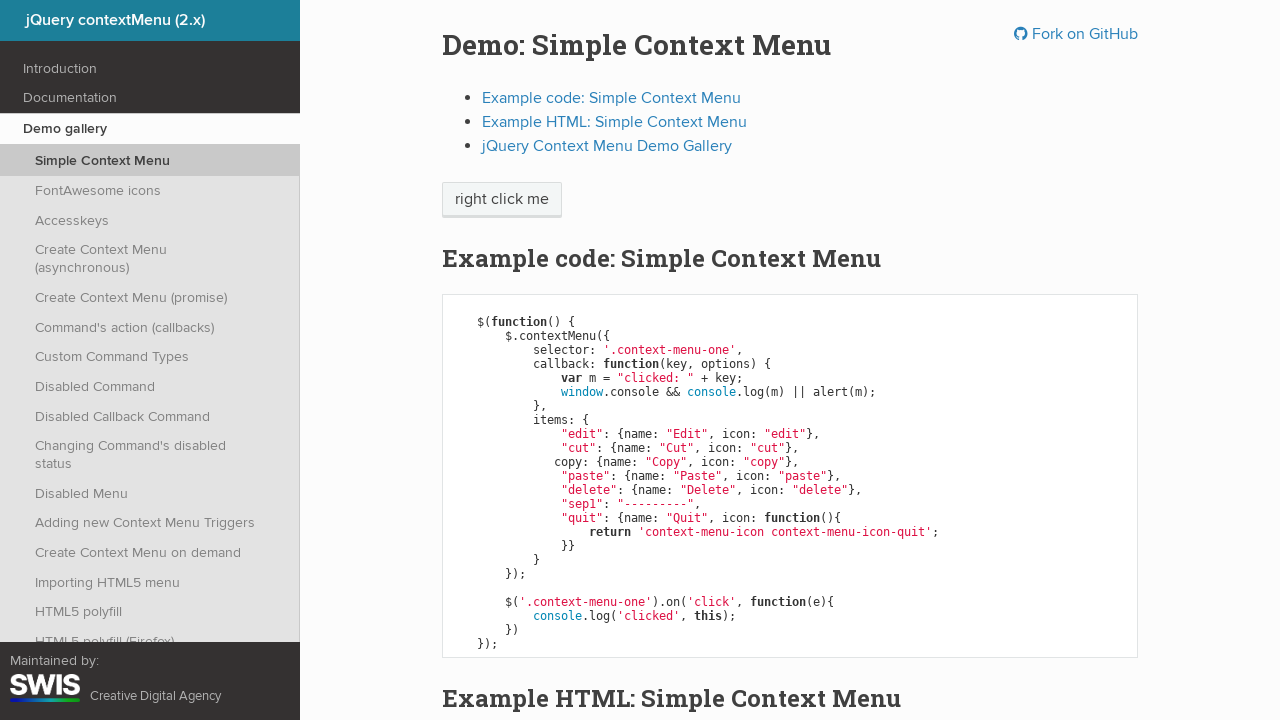

Set up dialog handler to accept alerts
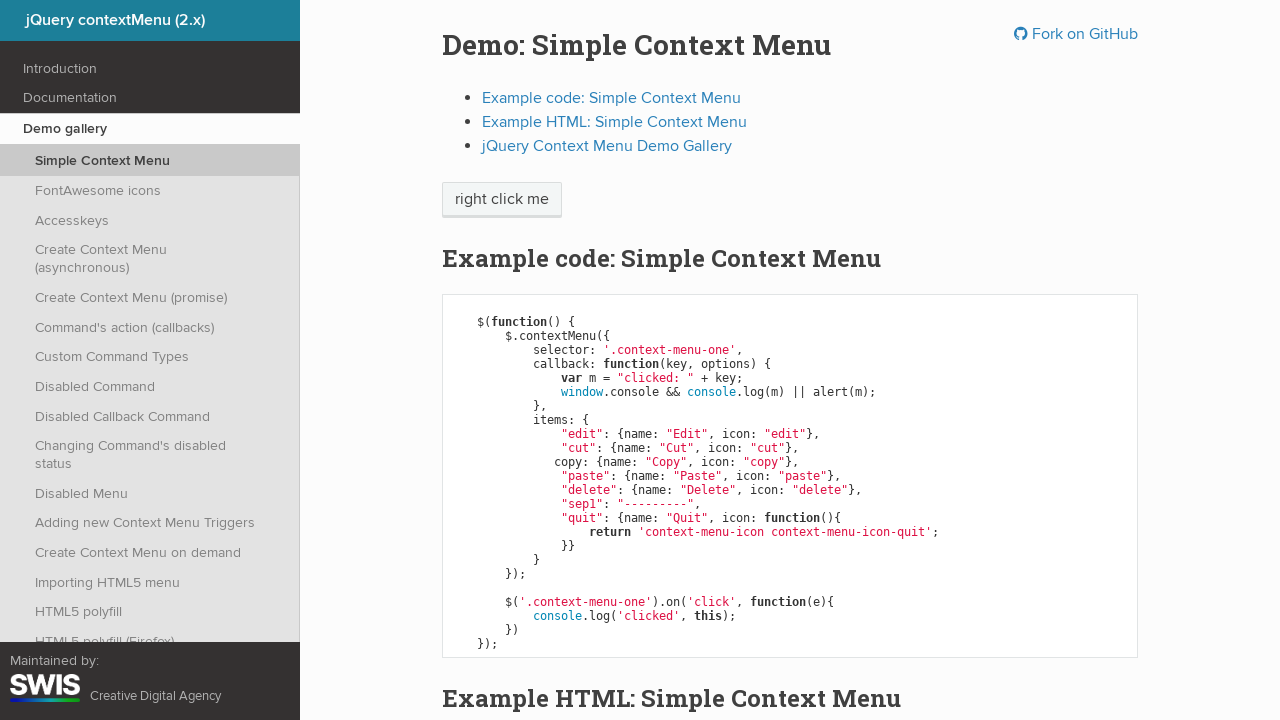

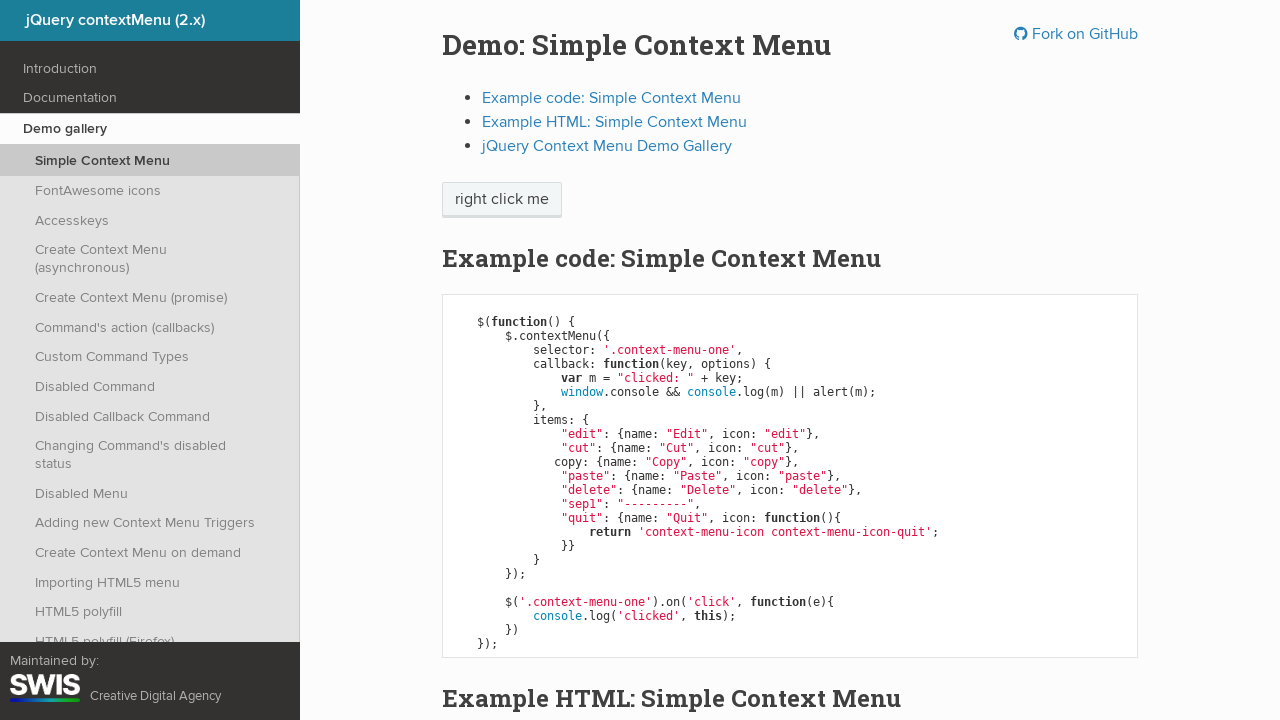